Tests that the submitted form displays the exact information that was entered in the input fields

Starting URL: https://demoqa.com/elements

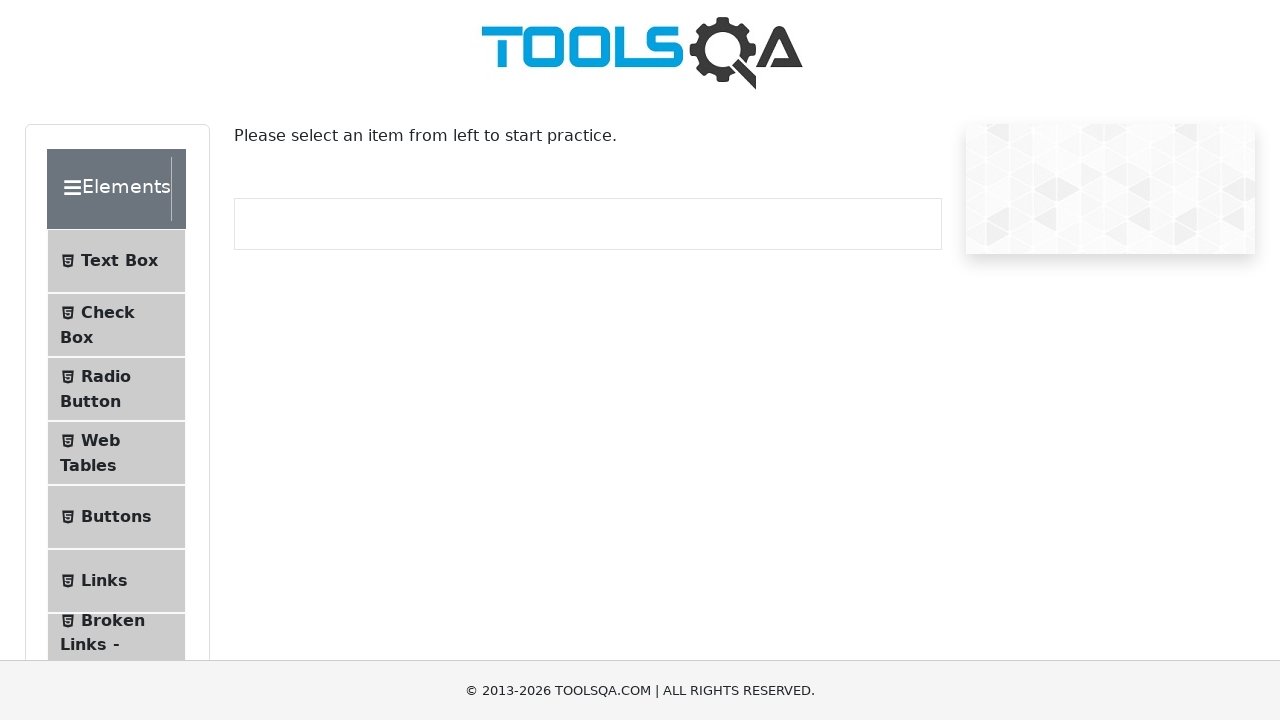

Clicked on Text Box menu item at (116, 261) on #item-0
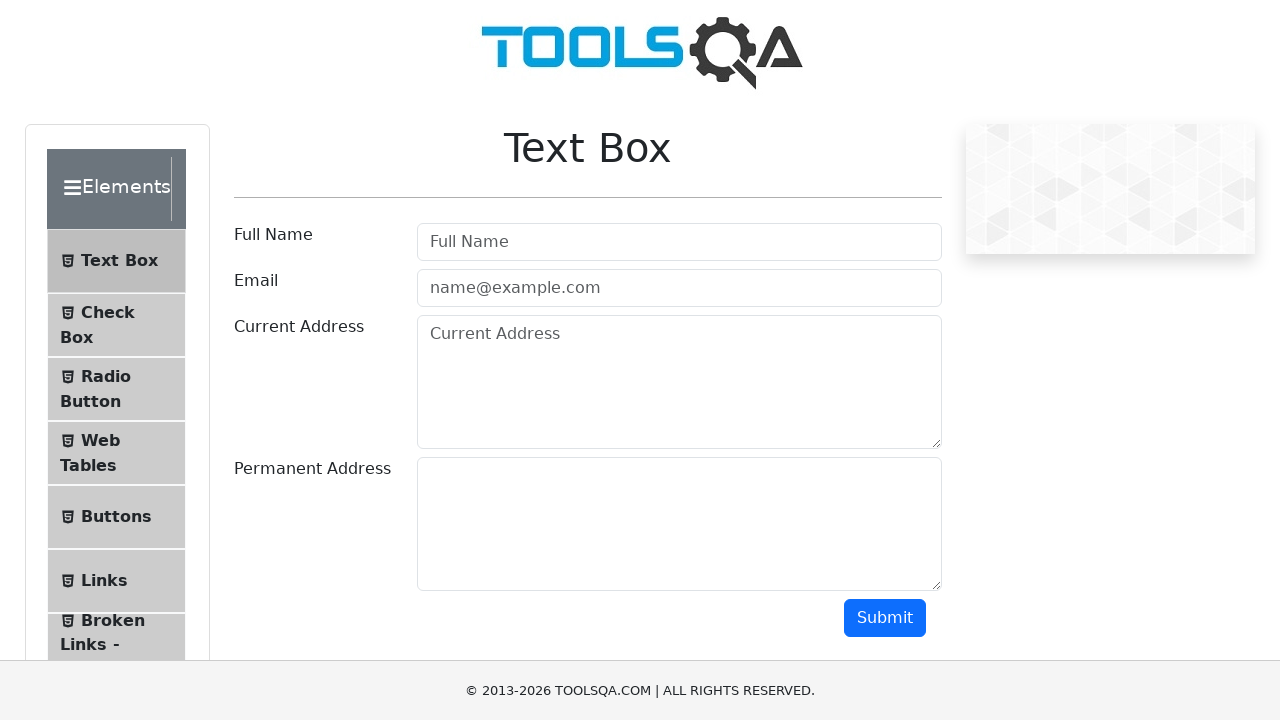

Filled userName field with 'AddressLita' on #userName
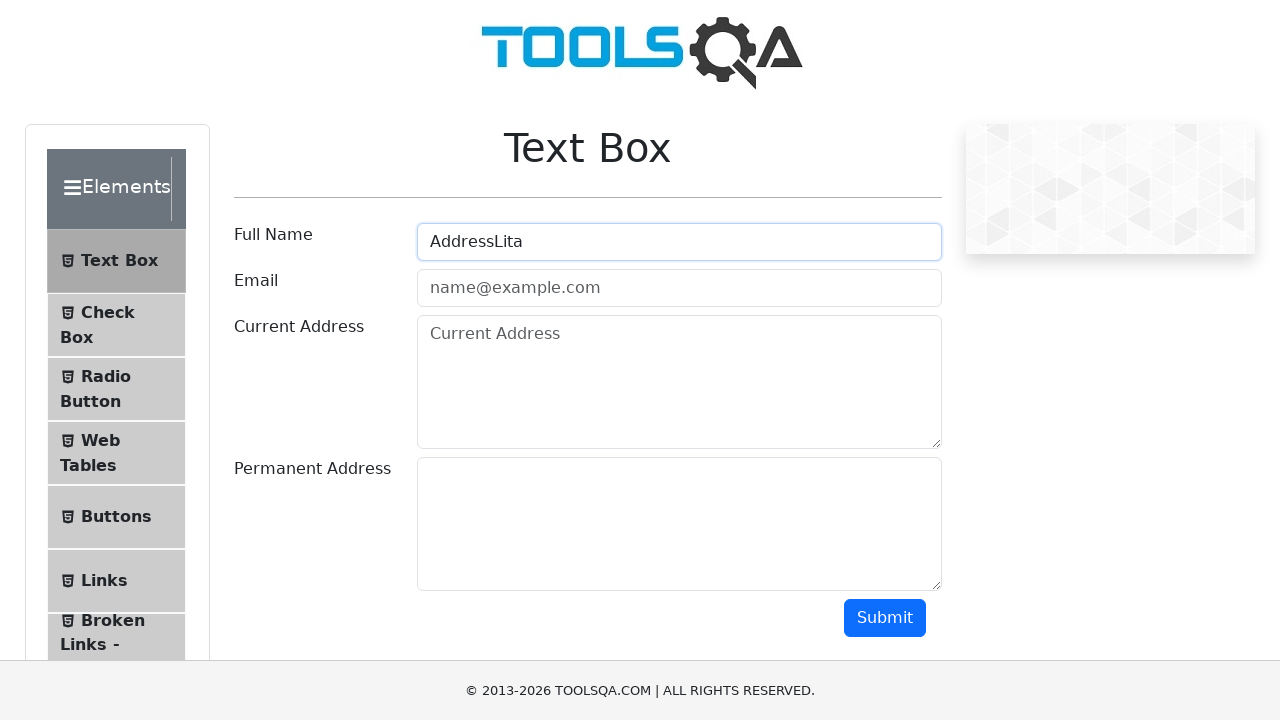

Filled userEmail field with 'testmail@test.com' on #userEmail
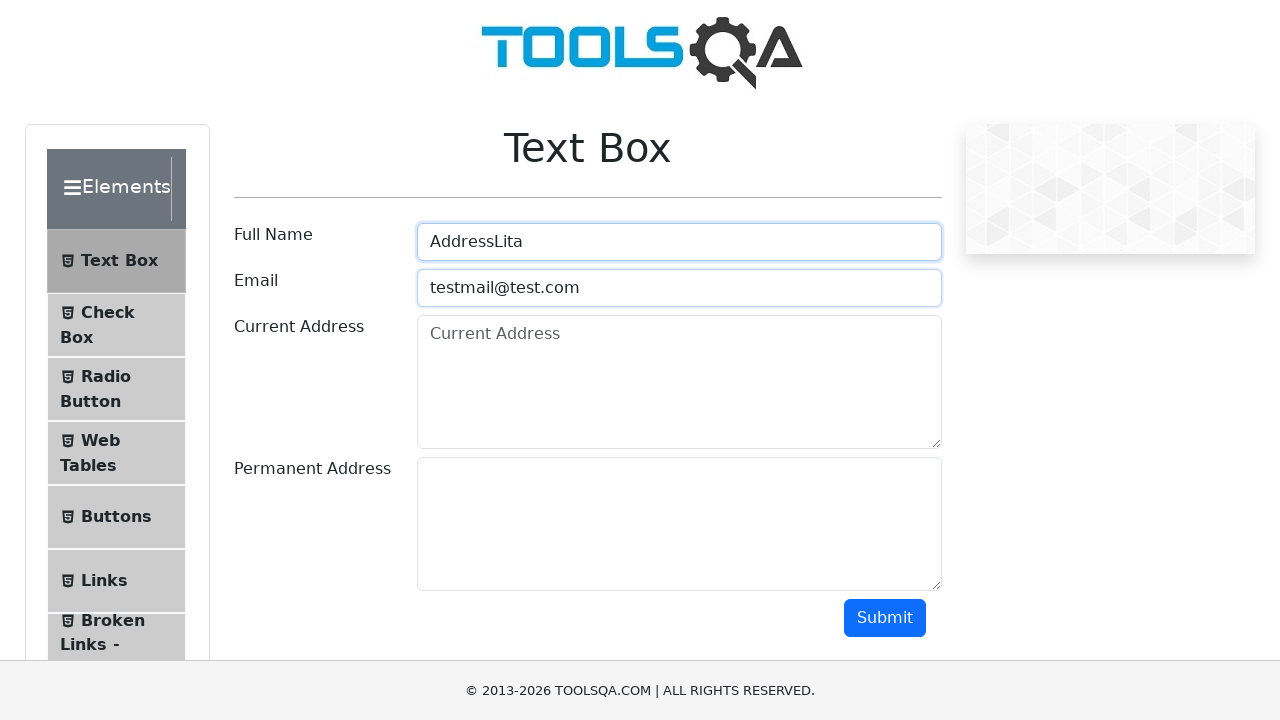

Filled currentAddress field with 'Test current address' on #currentAddress
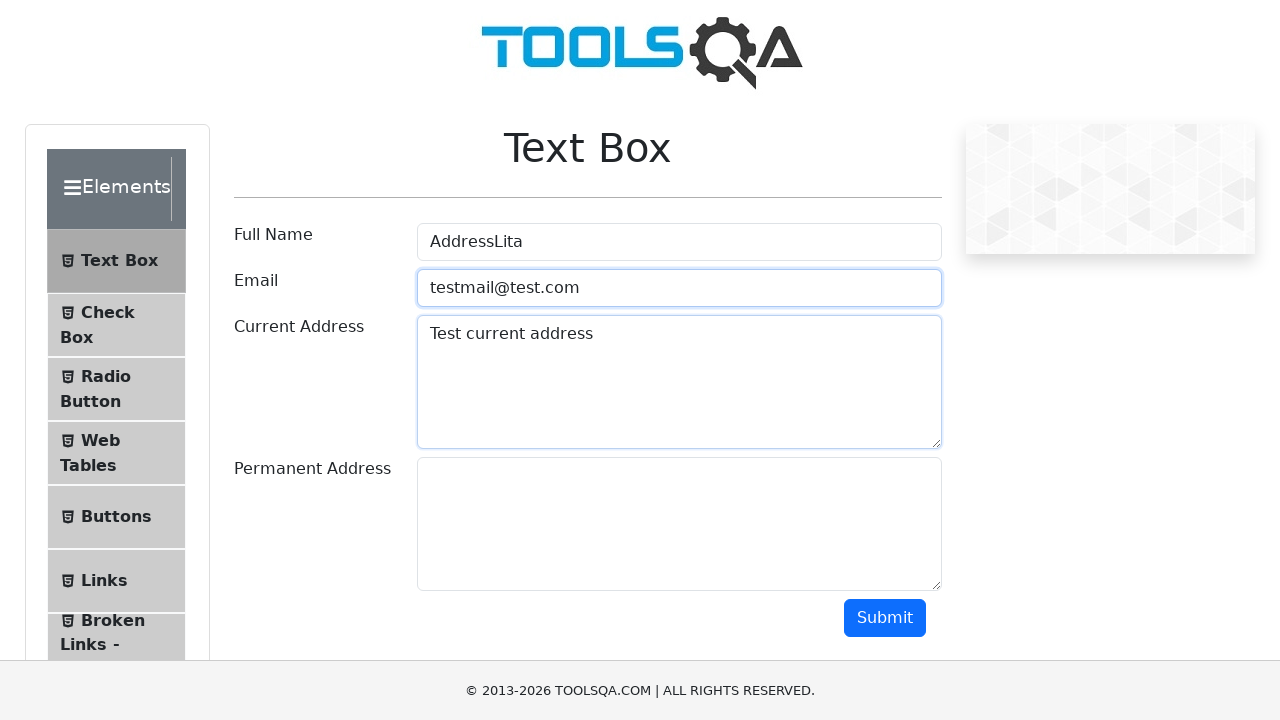

Filled permanentAddress field with 'Test address that is permanent' on #permanentAddress
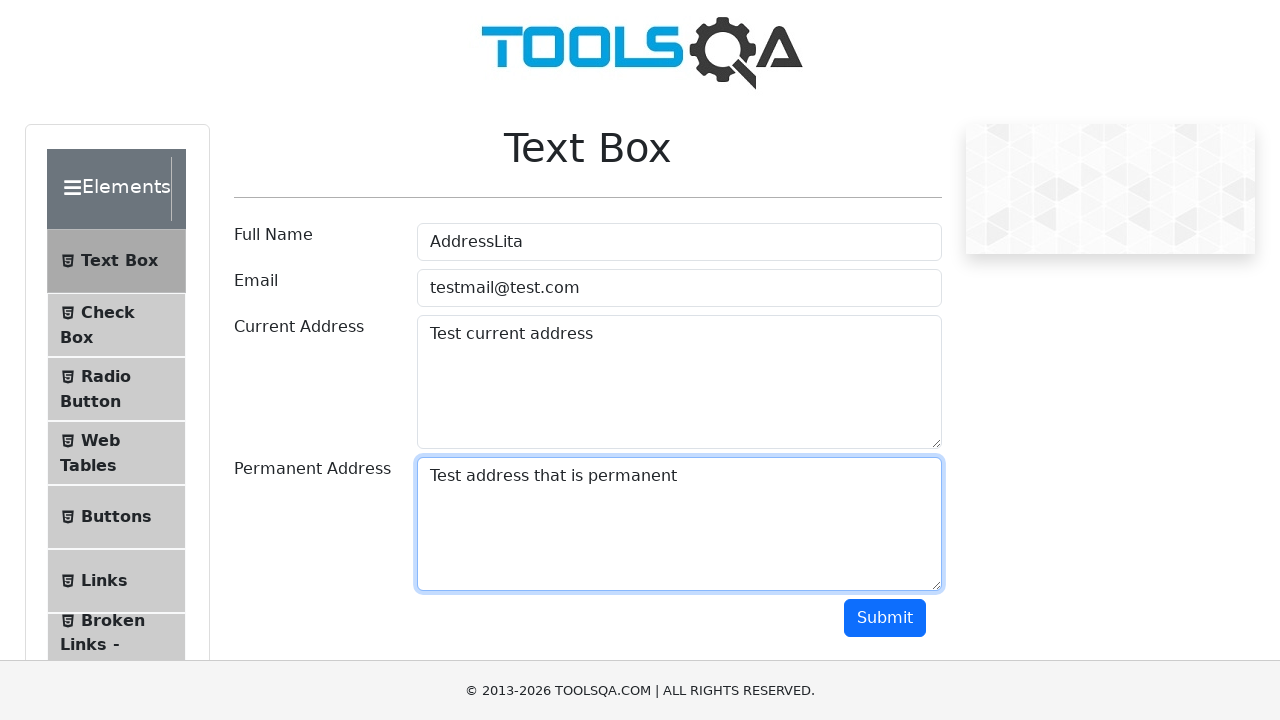

Clicked submit button to submit the form at (885, 618) on #submit
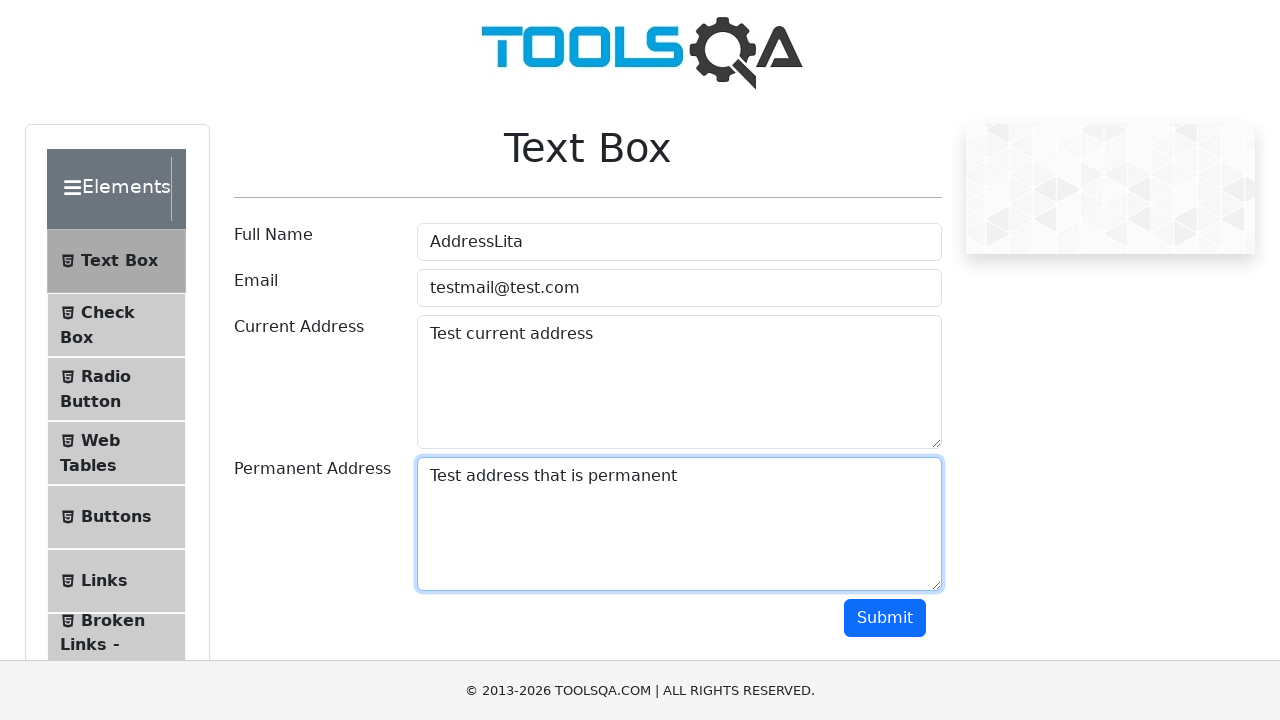

Waited for name output field to appear
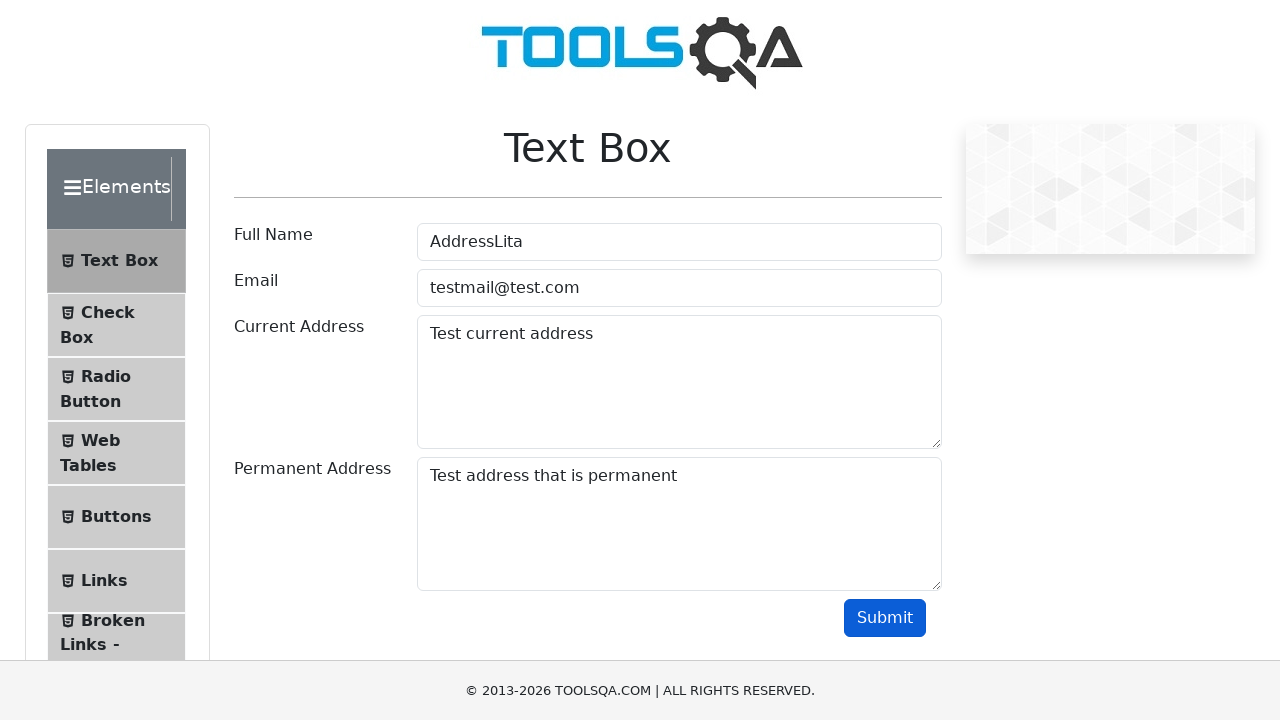

Waited for email output field to appear
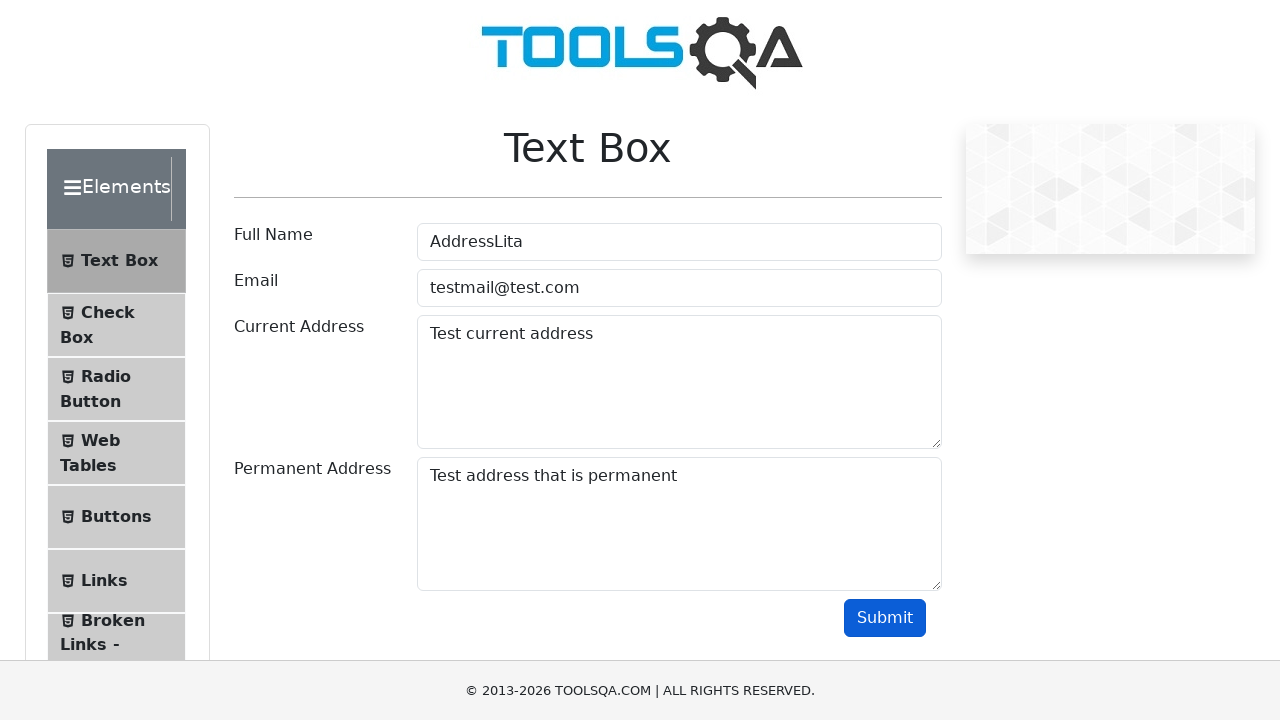

Waited for permanent address output field to appear
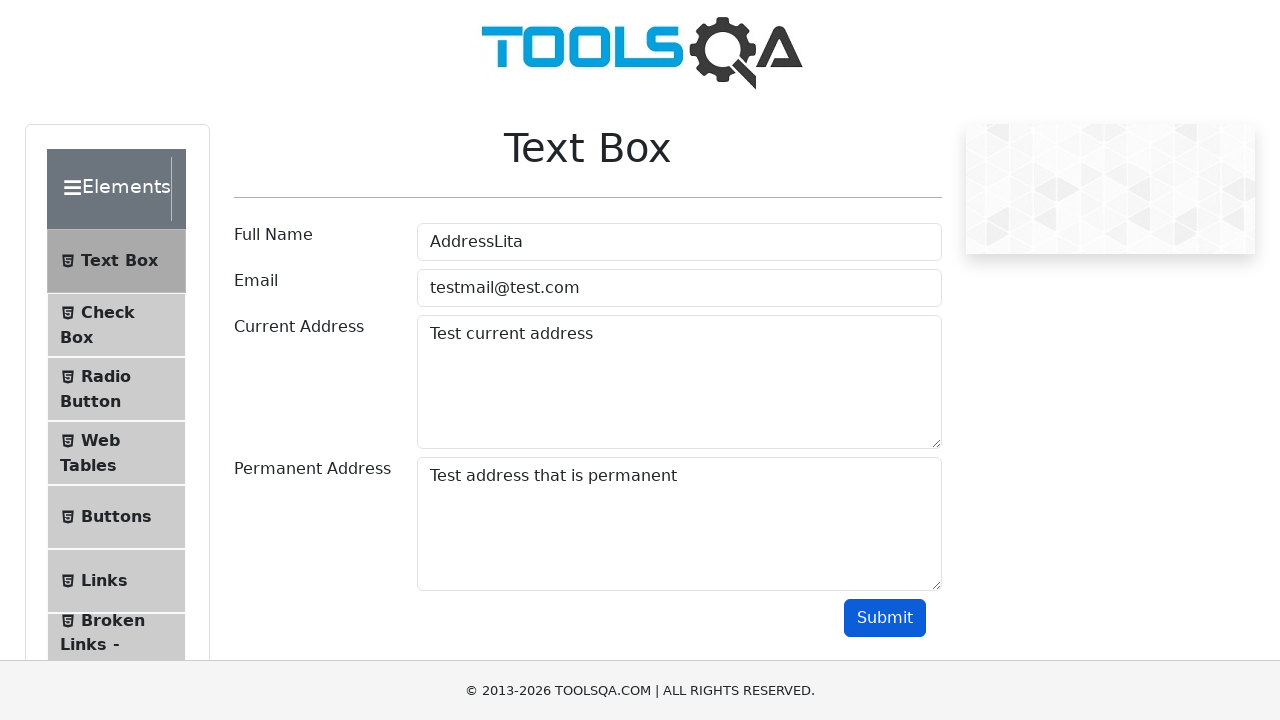

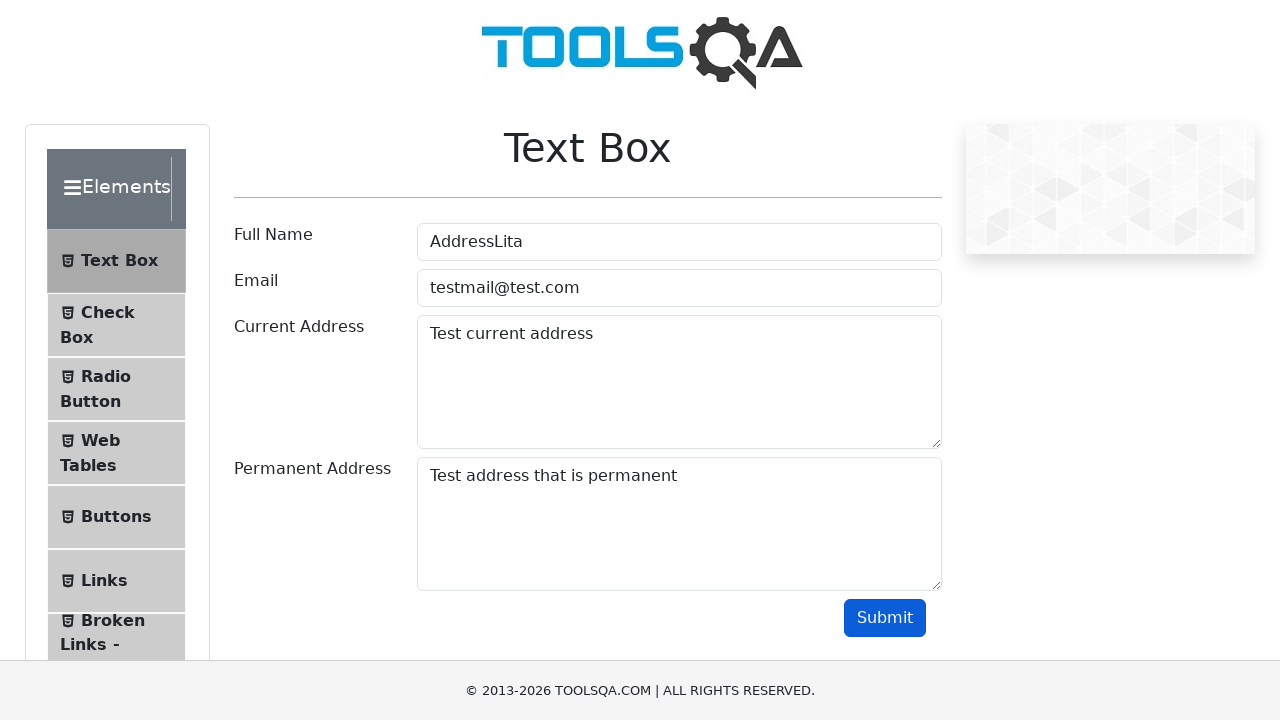